Tests JavaScript prompt functionality by clicking a button to trigger a JS prompt dialog, entering text into it, and accepting the prompt.

Starting URL: https://the-internet.herokuapp.com/javascript_alerts

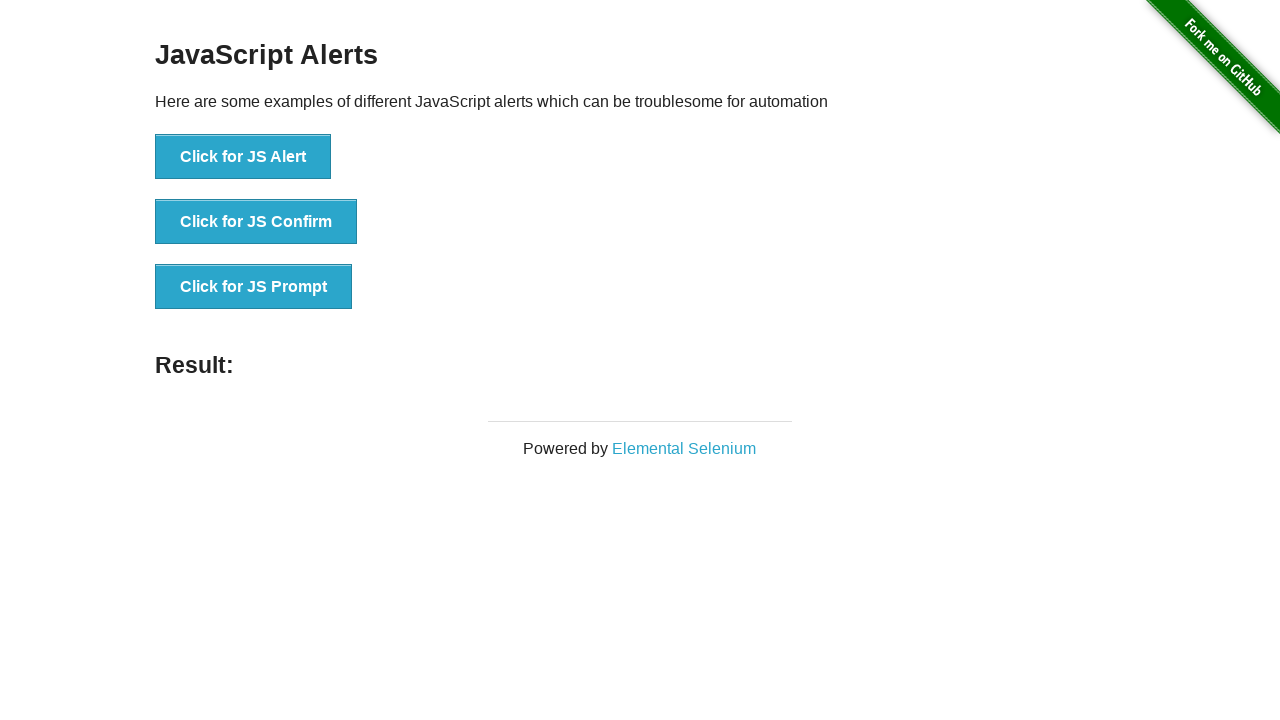

Clicked 'Click for JS Prompt' button to trigger JavaScript prompt dialog at (254, 287) on xpath=//button[normalize-space()='Click for JS Prompt']
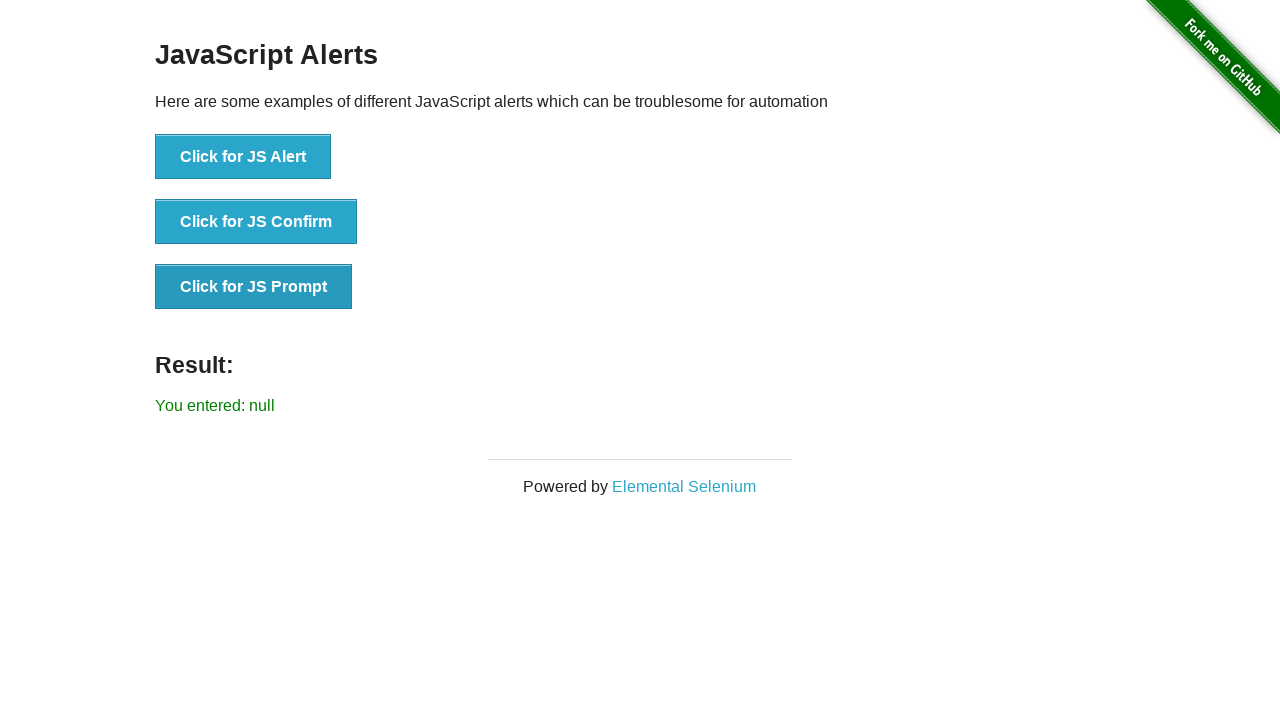

Set up dialog handler to accept prompt with 'Welcome' text
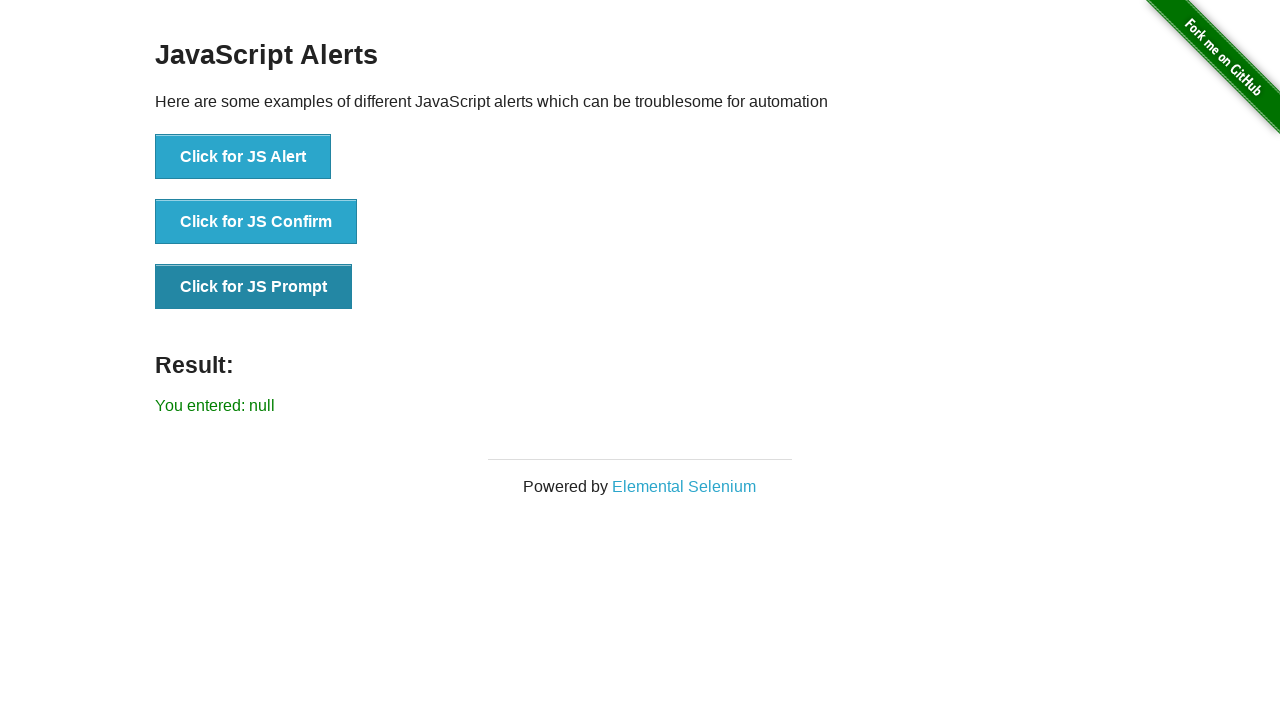

Registered dialog event handler function
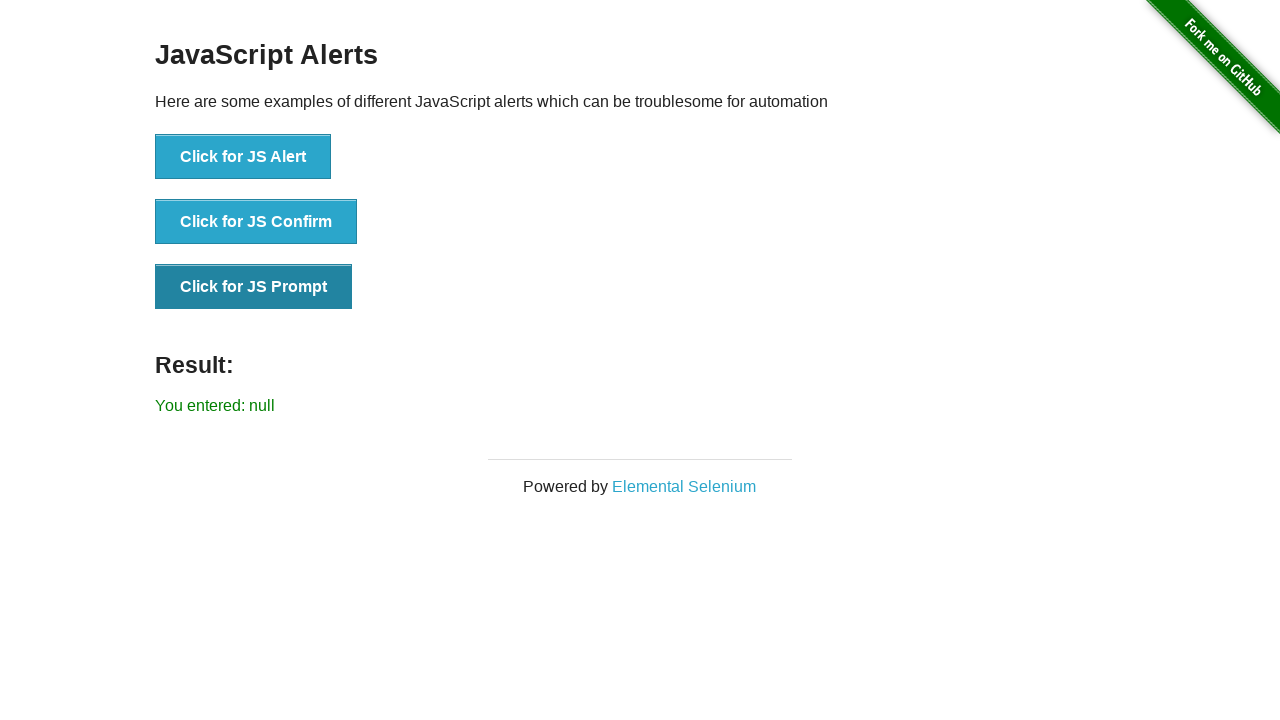

Clicked 'Click for JS Prompt' button again to trigger JavaScript prompt dialog with handler ready at (254, 287) on xpath=//button[normalize-space()='Click for JS Prompt']
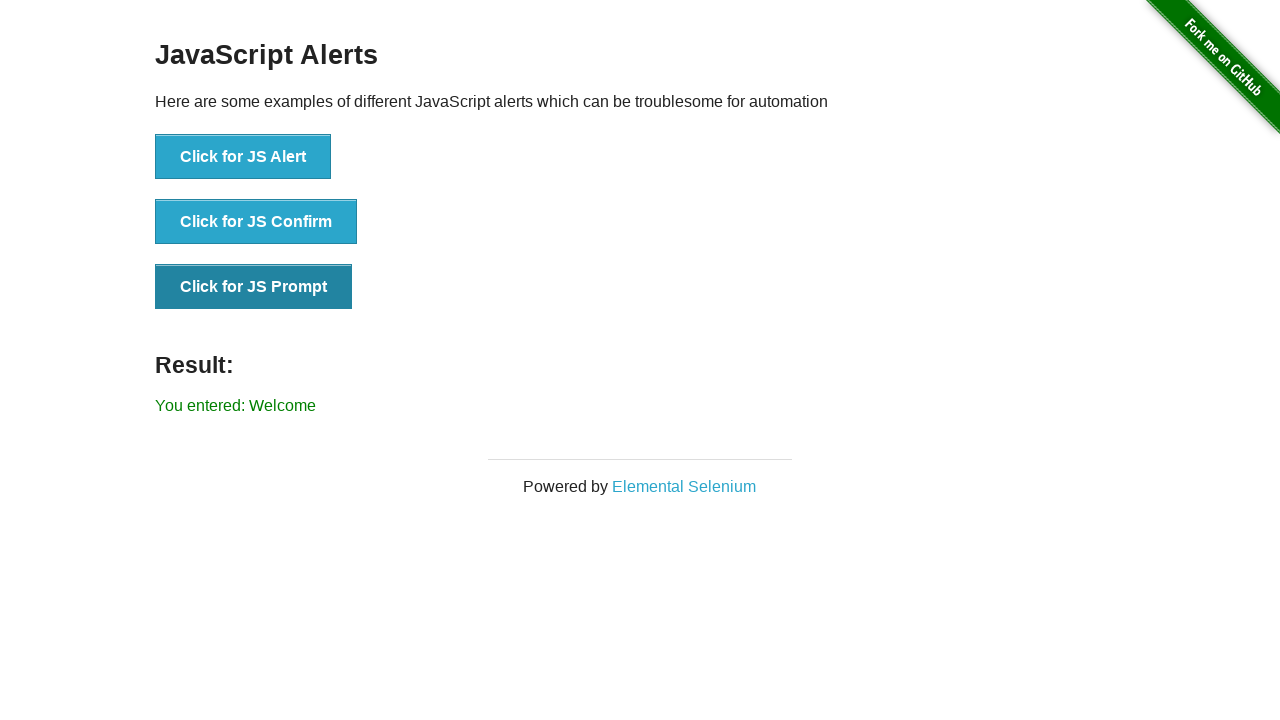

Result element loaded and displayed after accepting prompt
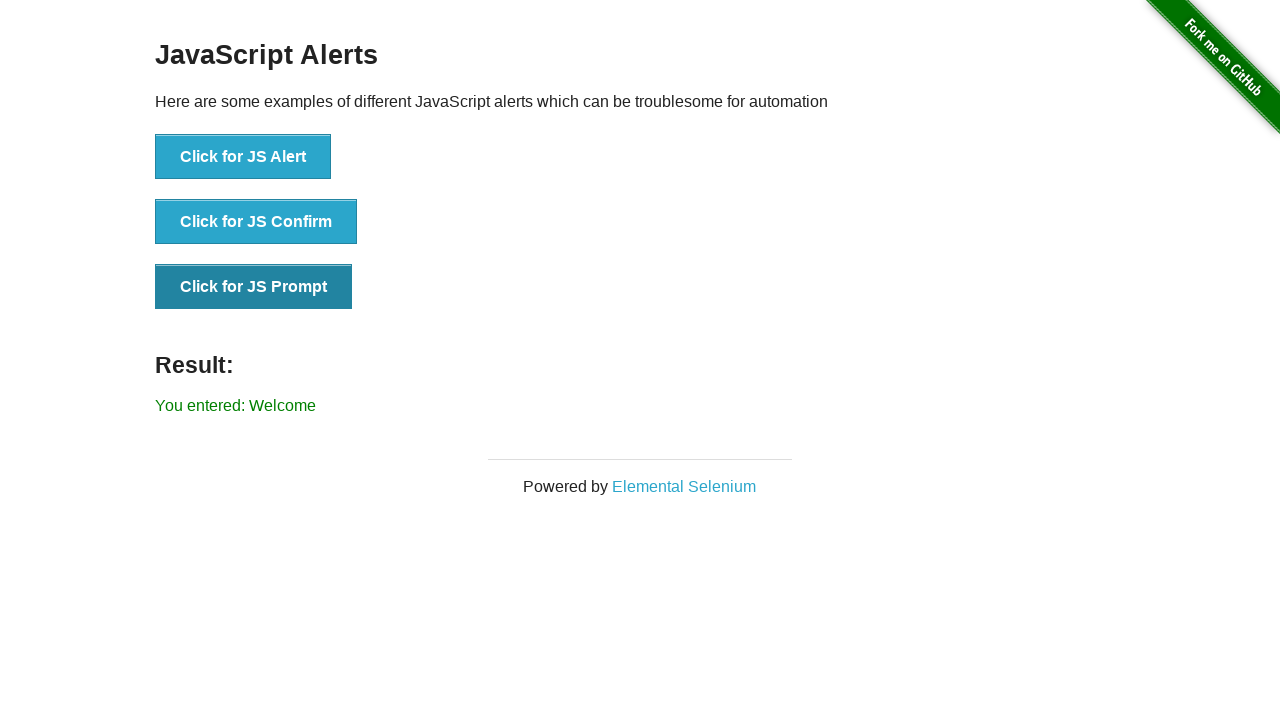

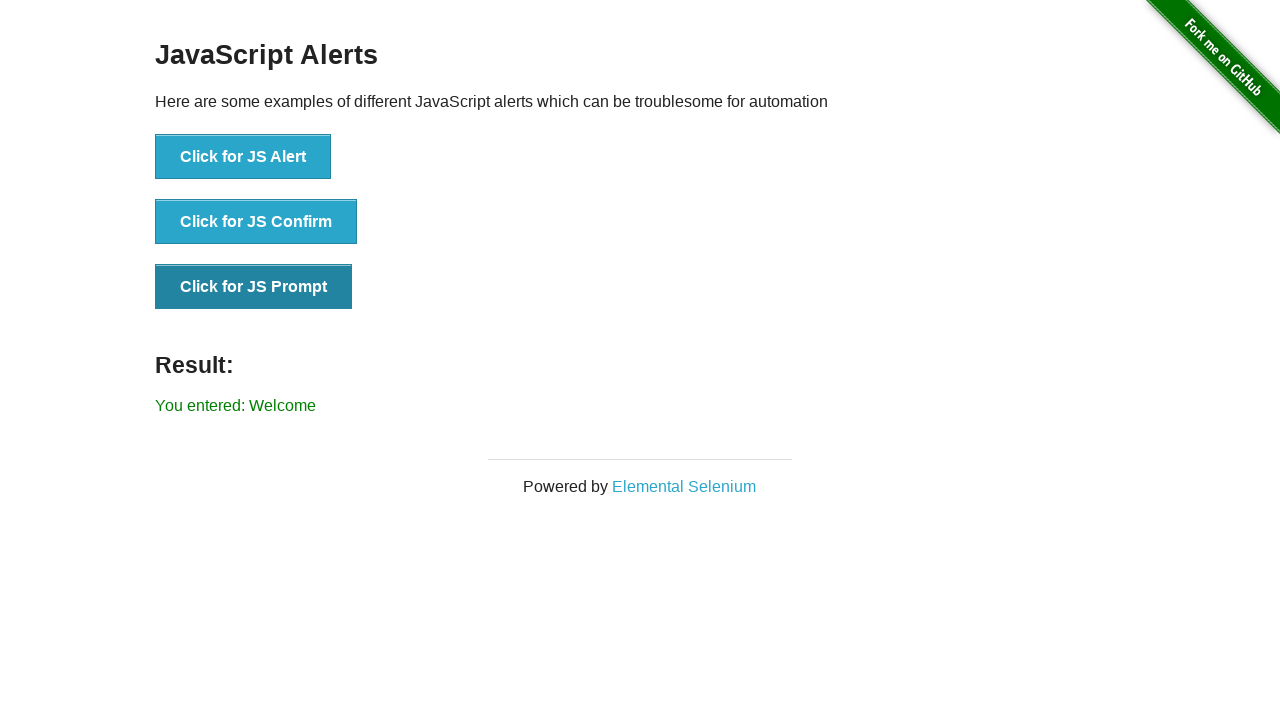